Tests the Singapore Pools 4D number checking functionality by entering a 4-digit number and clicking the display results button

Starting URL: https://www.singaporepools.com.sg/en/product/Pages/4d_cpwn.aspx

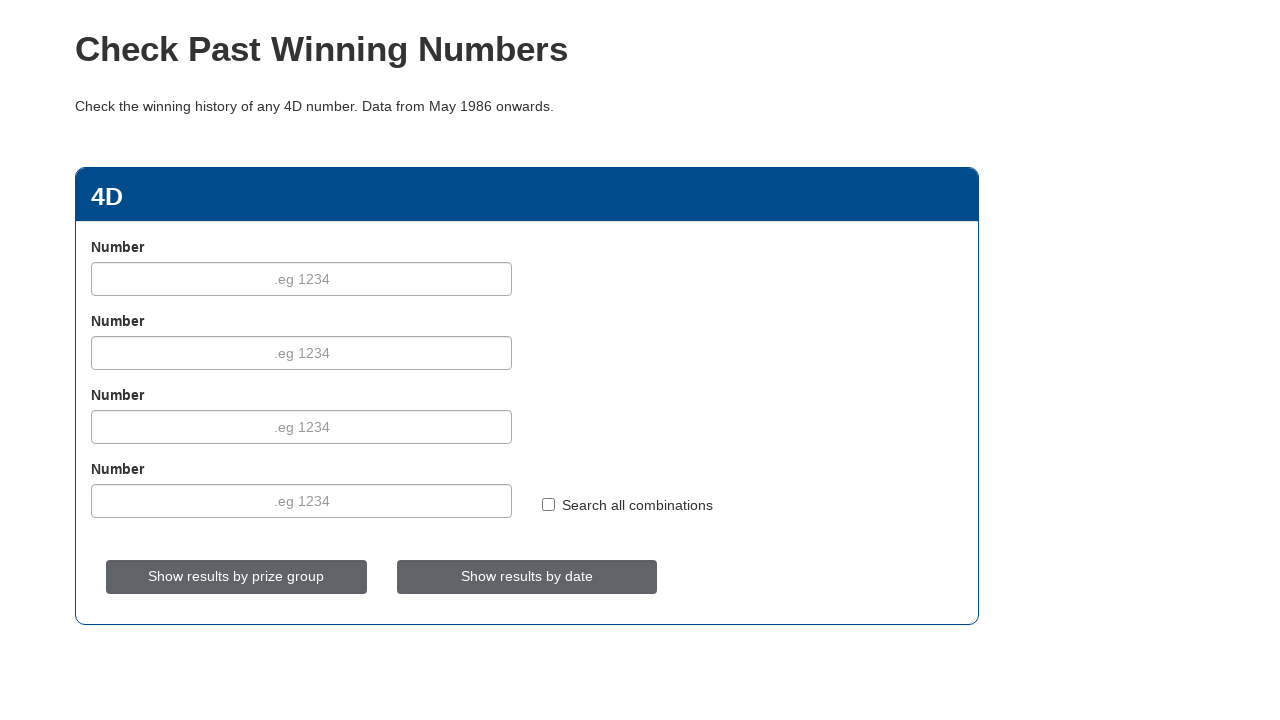

Entered 4-digit number '3847' in the 4D number input field on .four-d-user-number
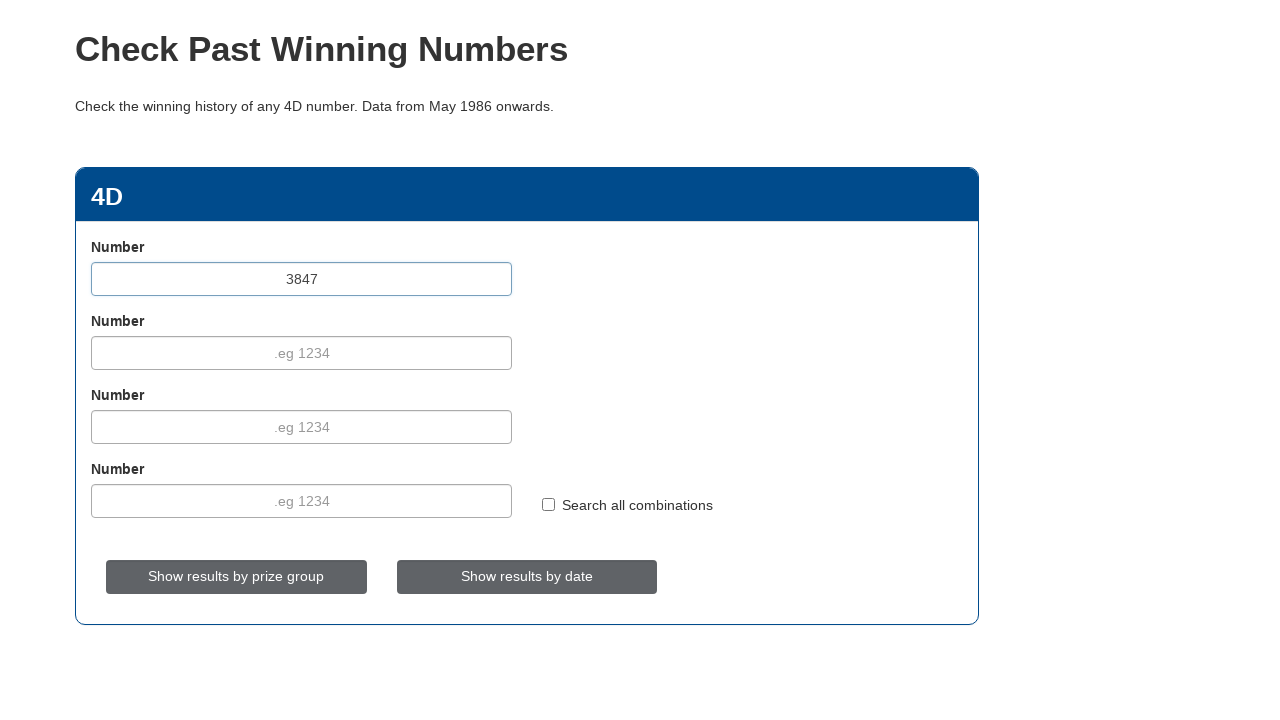

Clicked the 'Show By Prize' button to display 4D results at (236, 577) on .btnShowByPrize
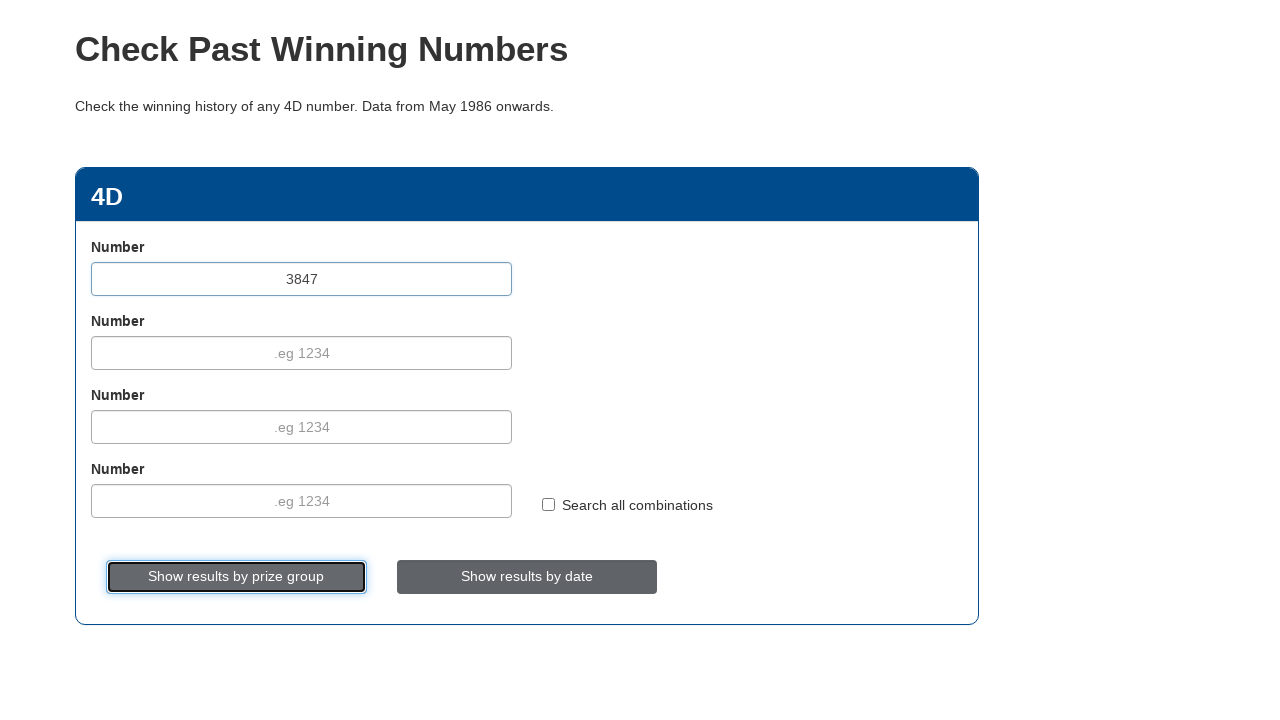

Waited 2 seconds for 4D results to load
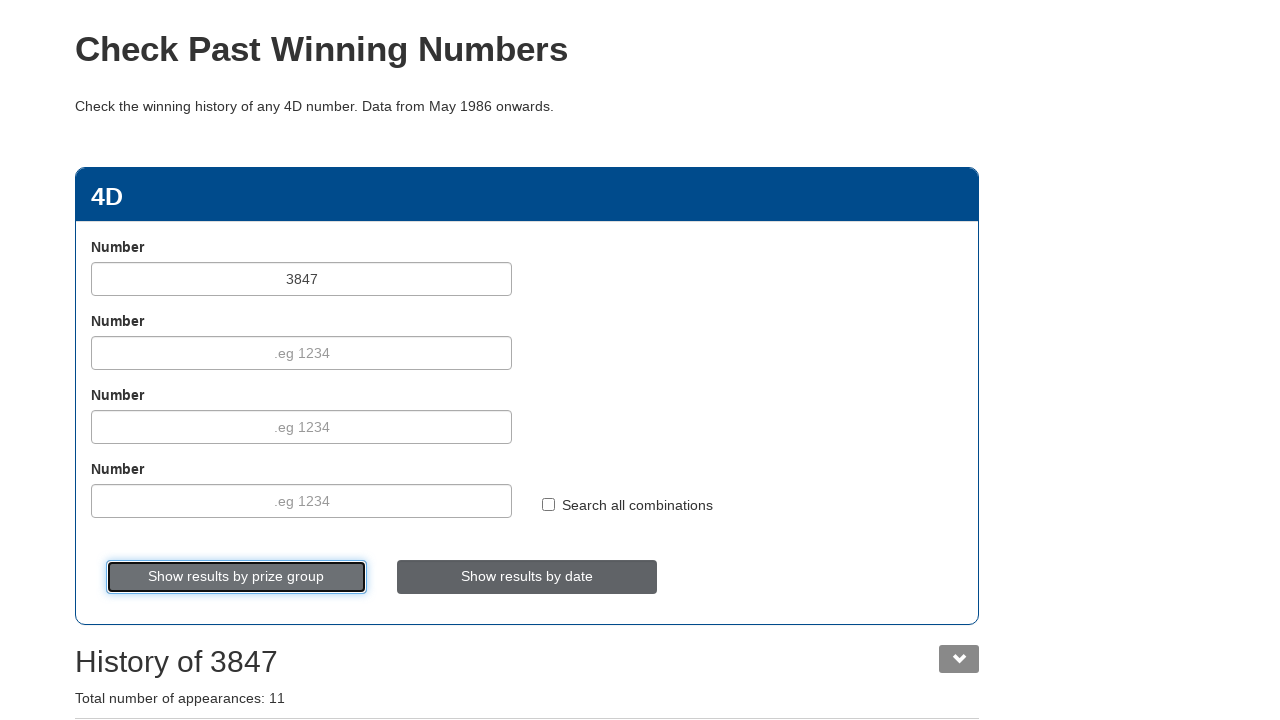

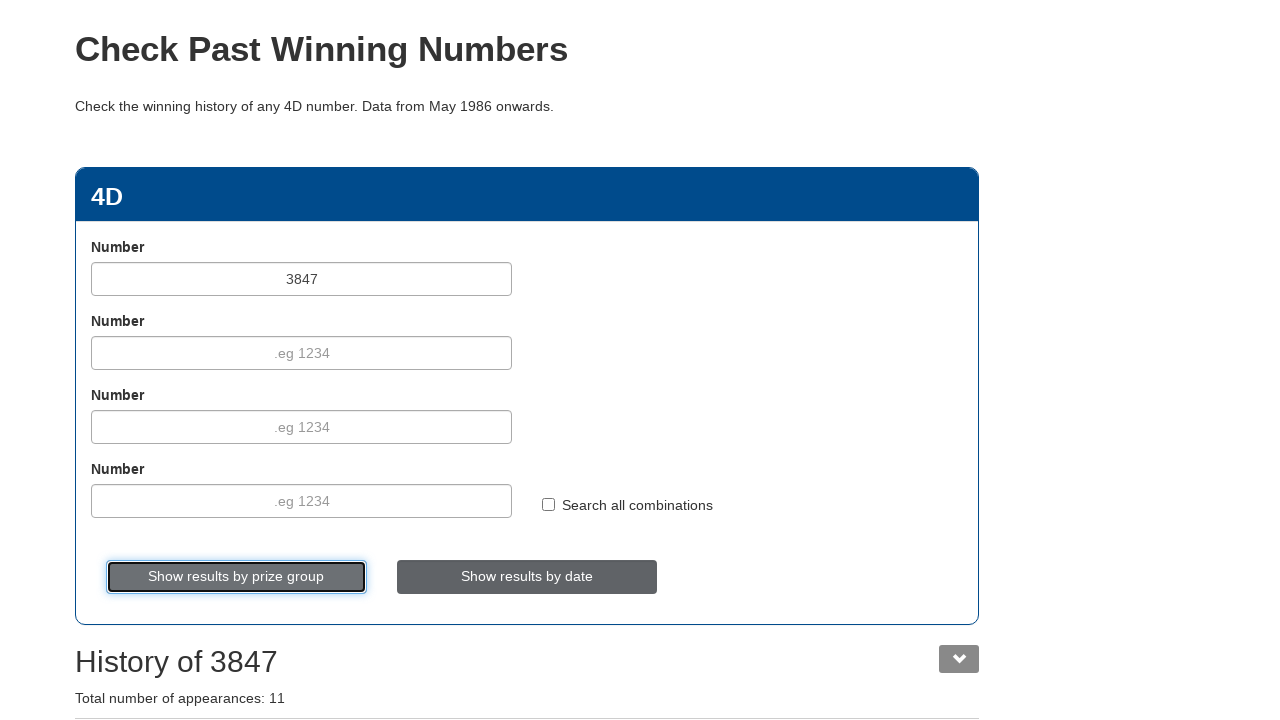